Tests opening a new browser window and navigating to a different URL in Selenium 4, demonstrating multi-window handling by opening nopcommerce demo site first, then opening a new window and navigating to dummyticket site.

Starting URL: https://demo.nopcommerce.com/

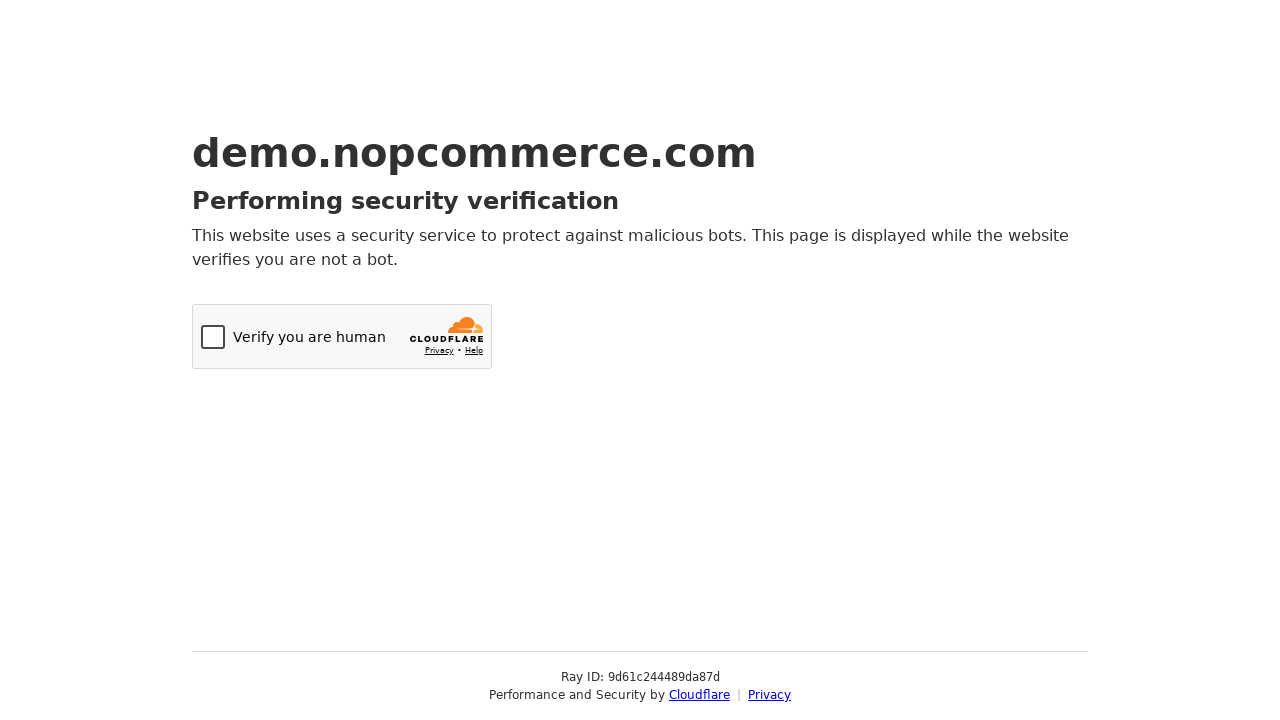

Initial nopcommerce demo site page loaded
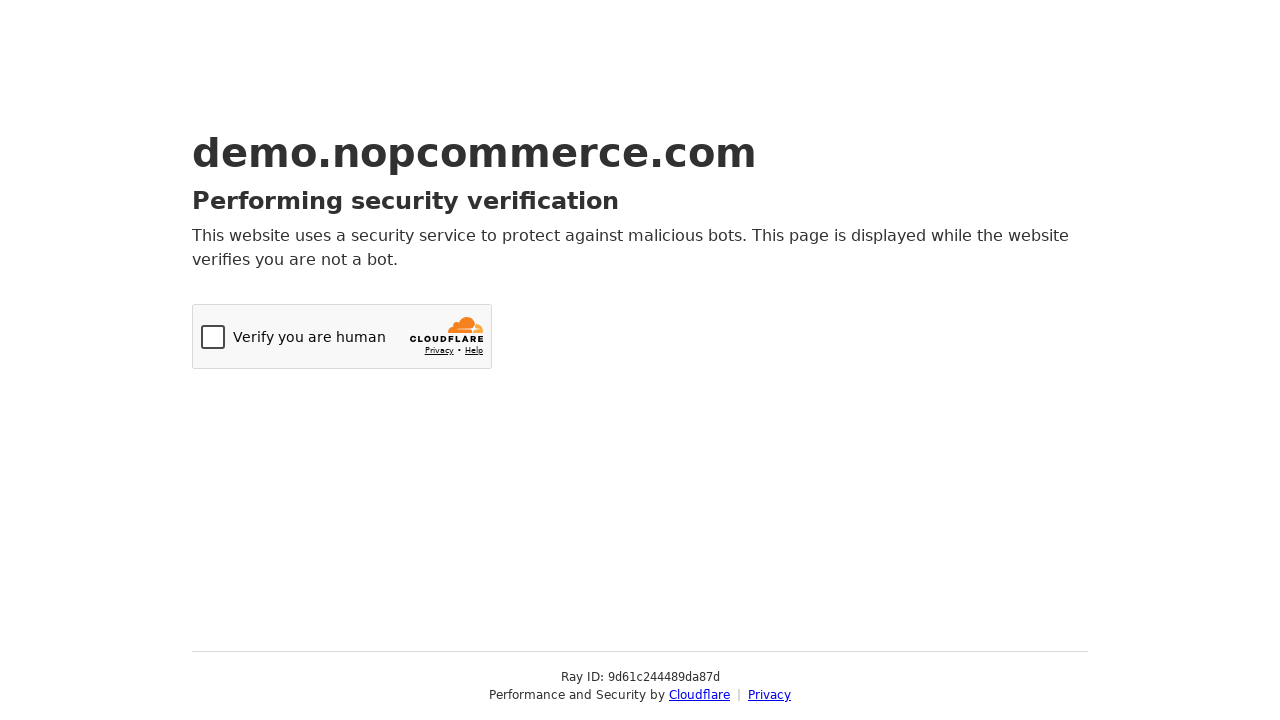

Opened a new browser window/page
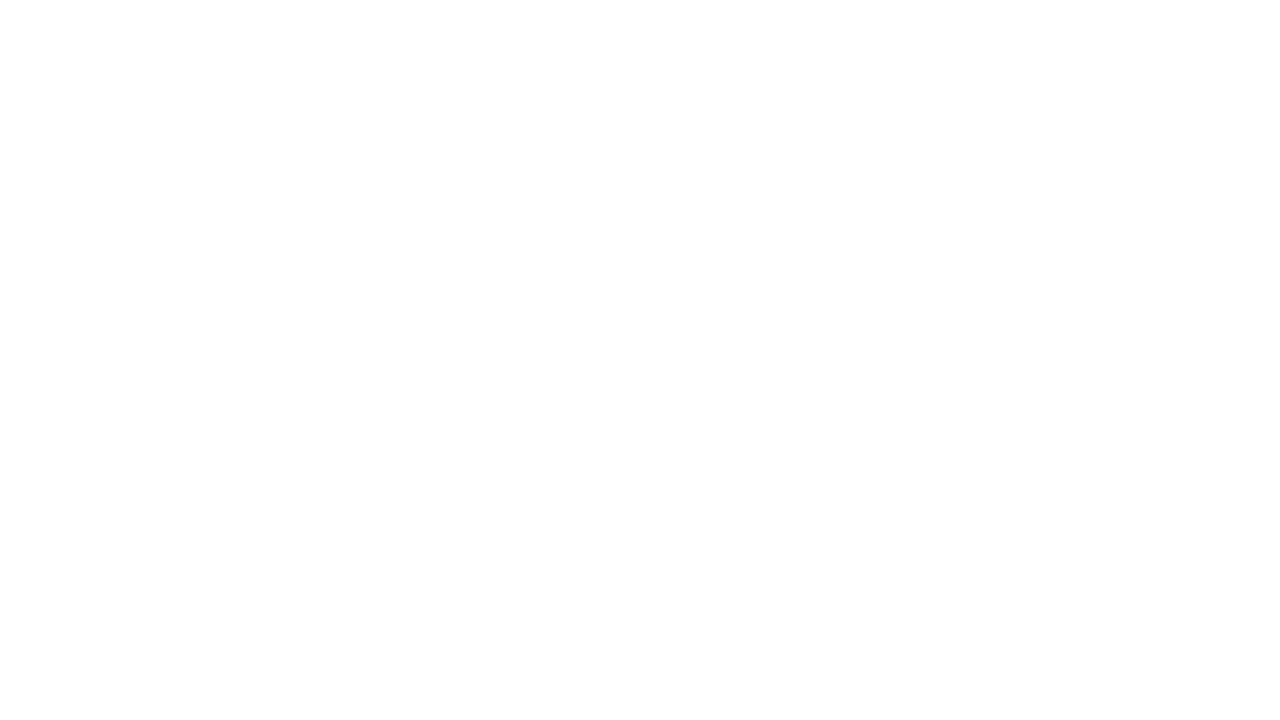

Navigated to dummyticket.com in the new window
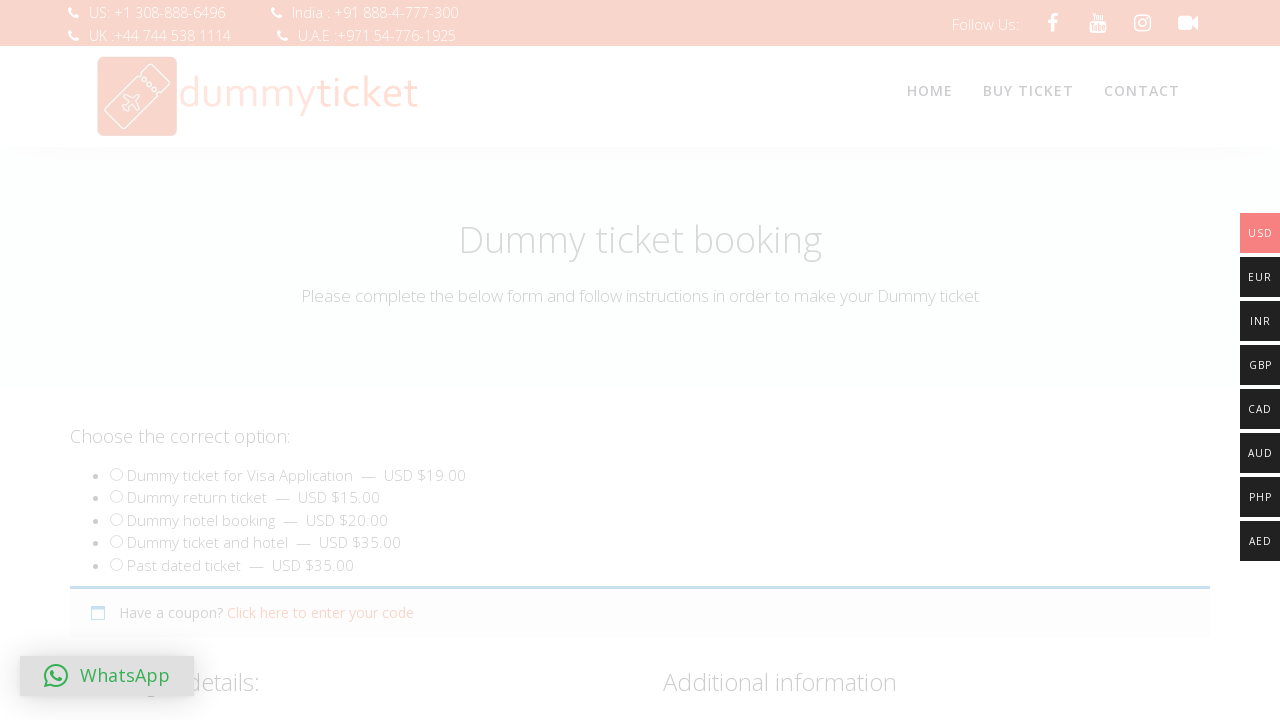

Dummyticket page loaded completely
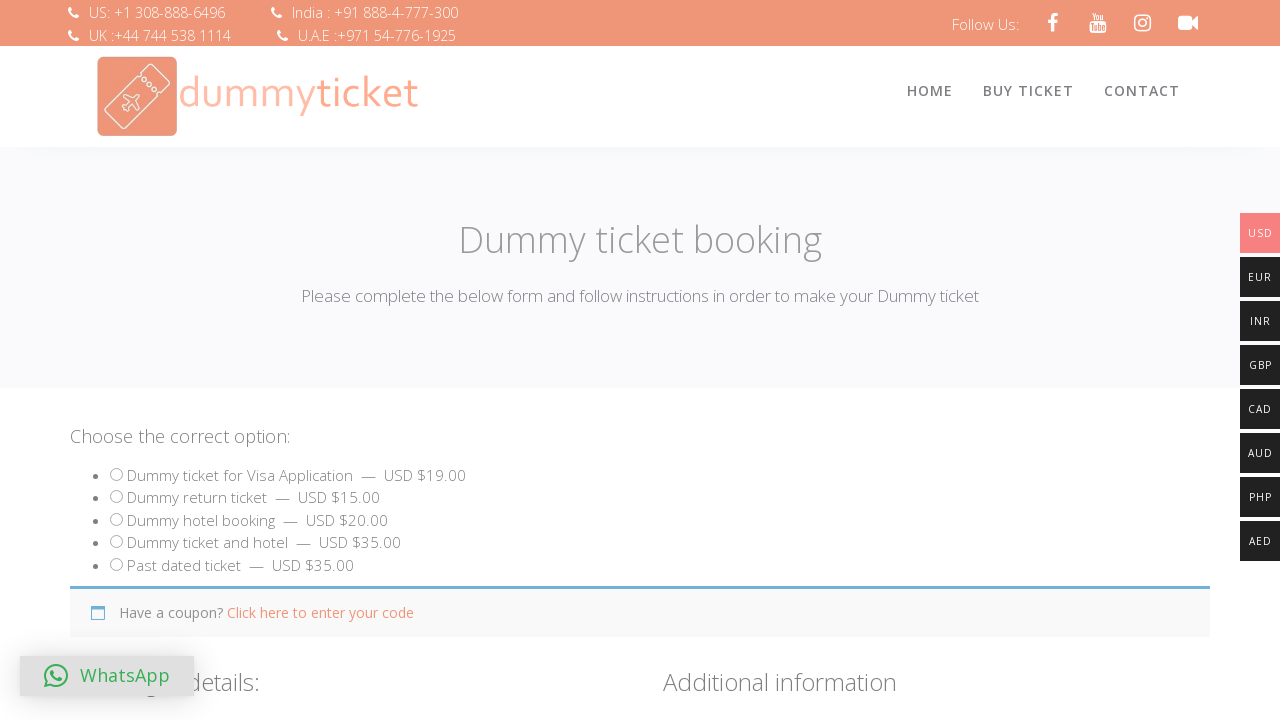

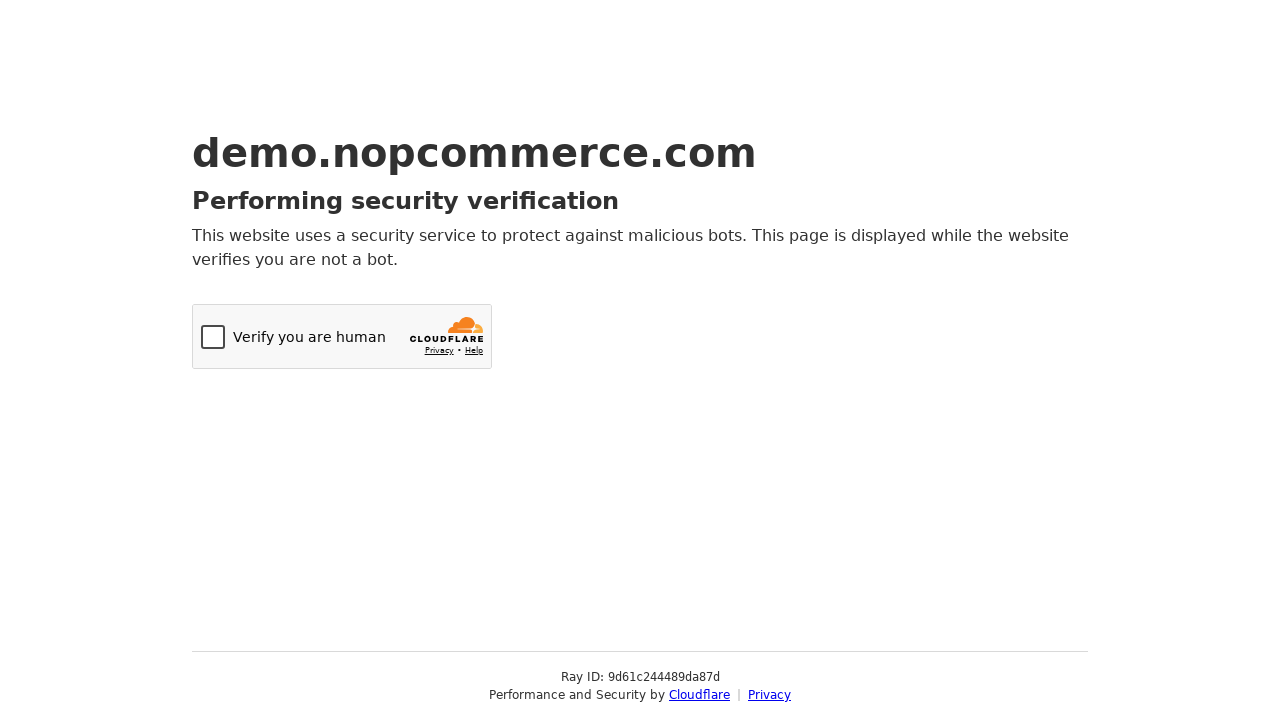